Tests autocomplete functionality by typing partial text, selecting a suggestion from the dropdown, and verifying the result

Starting URL: https://testcenter.techproeducation.com/index.php?page=autocomplete

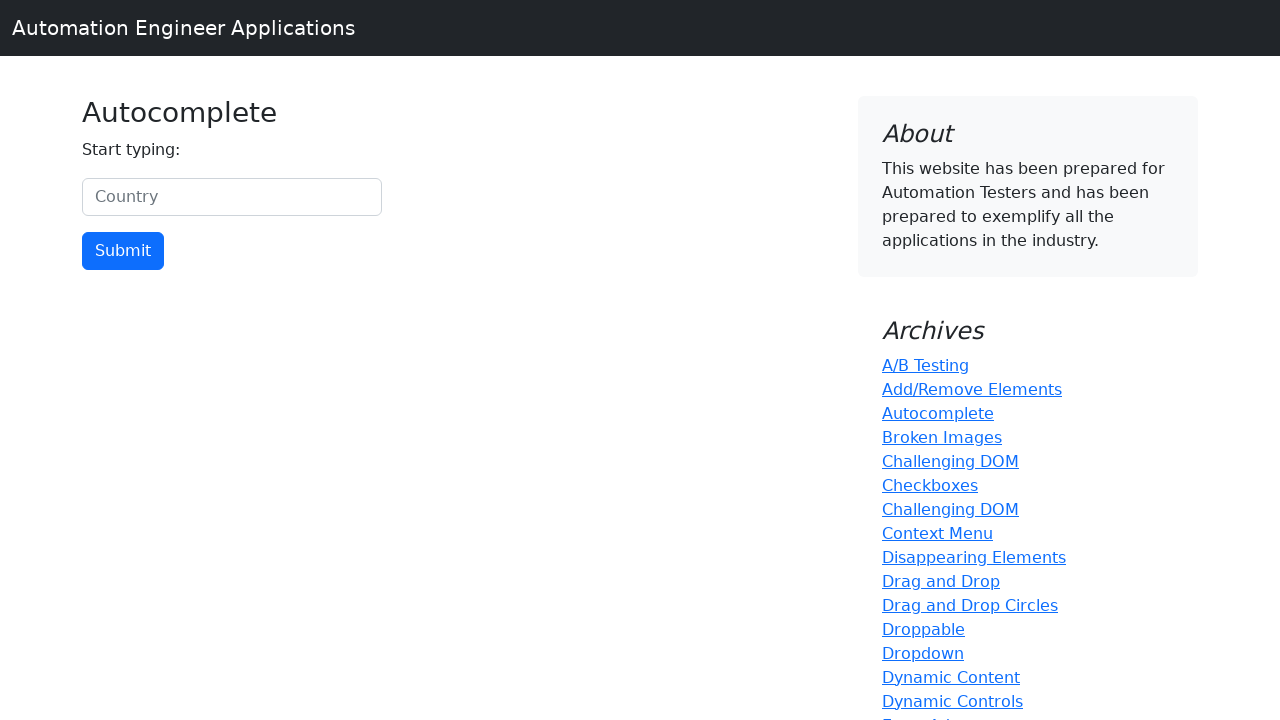

Typed 'uni' in autocomplete field on #myCountry
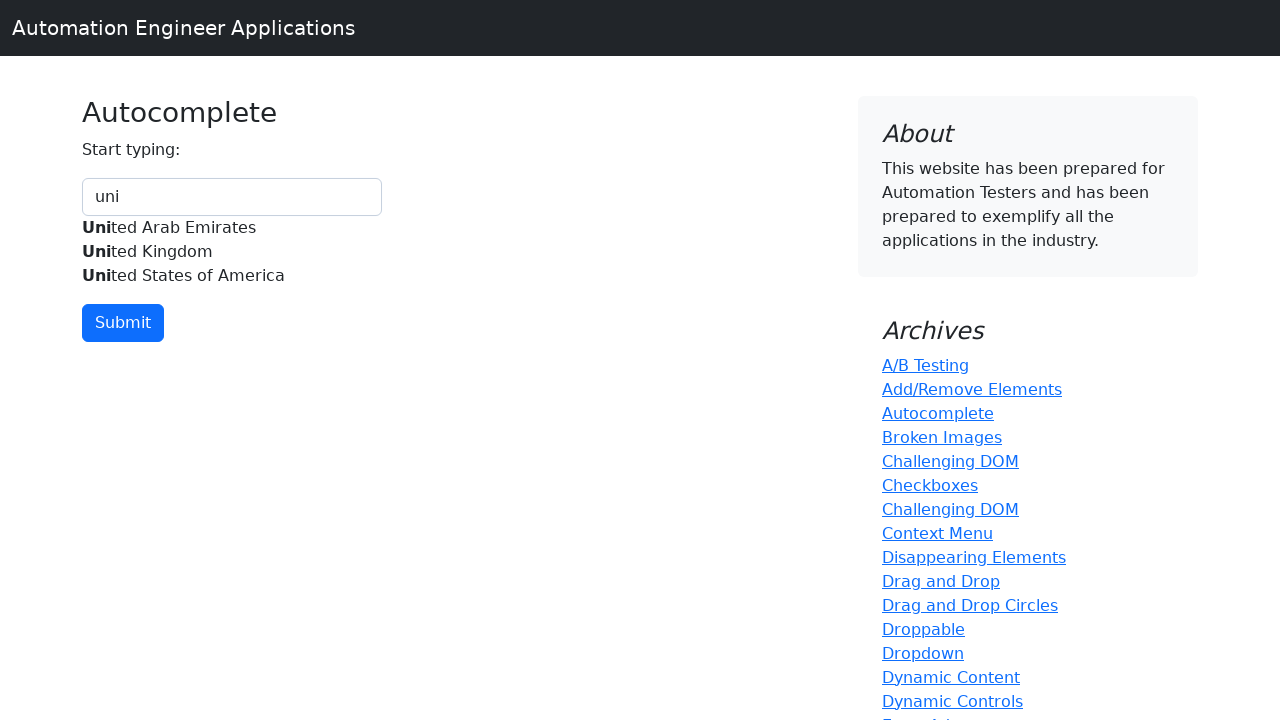

Clicked 'United Kingdom' from autocomplete dropdown at (232, 252) on xpath=//div[@id='myCountryautocomplete-list']//*[.='United Kingdom']
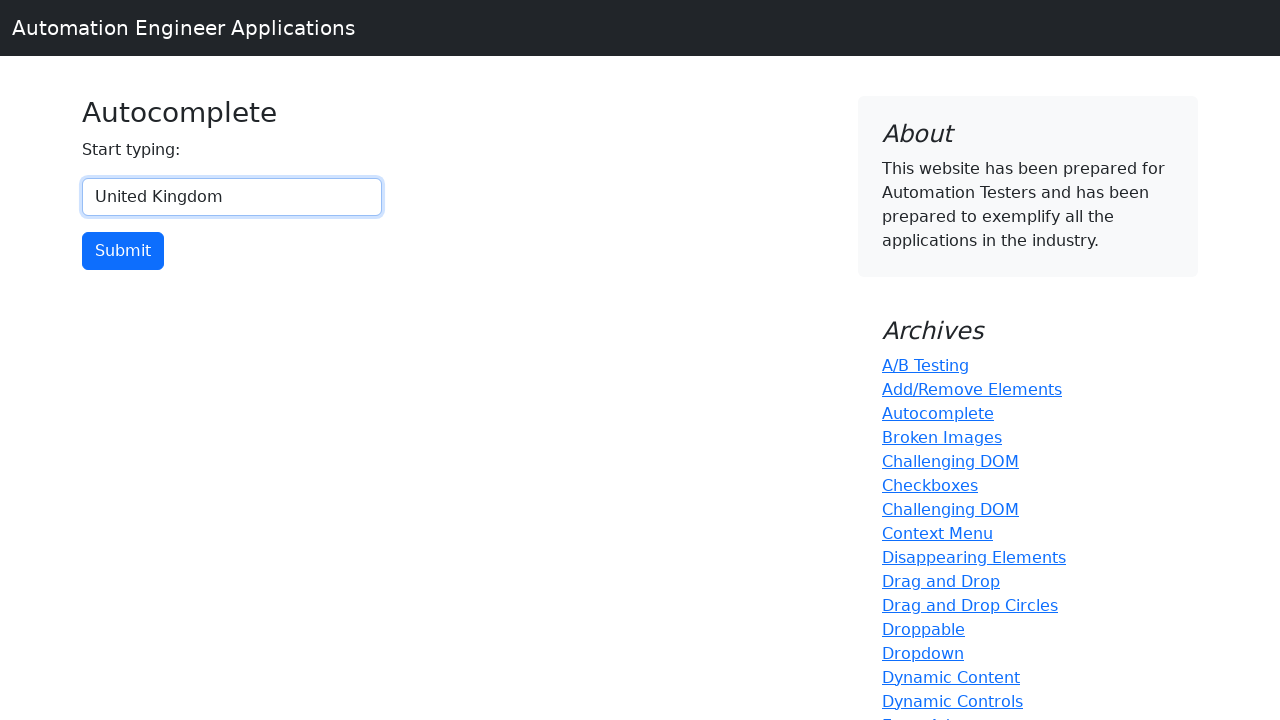

Clicked submit button at (123, 251) on xpath=//input[@type='button']
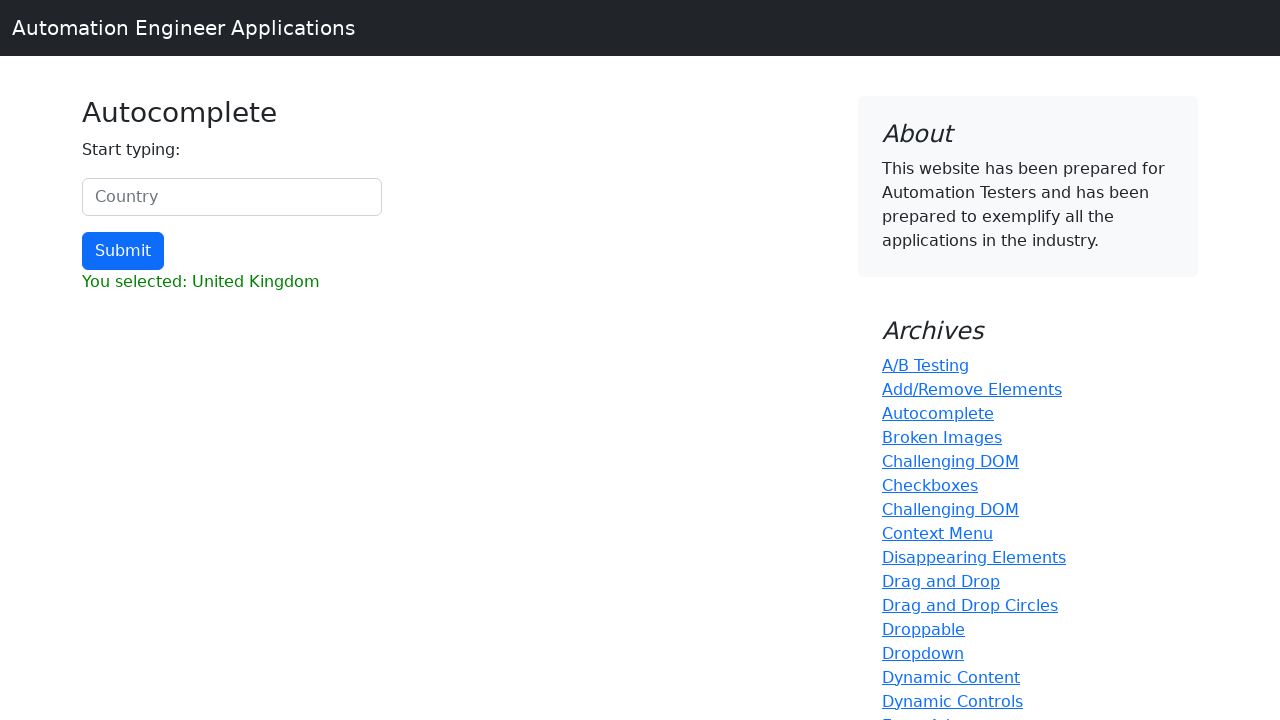

Verified result contains 'United Kingdom'
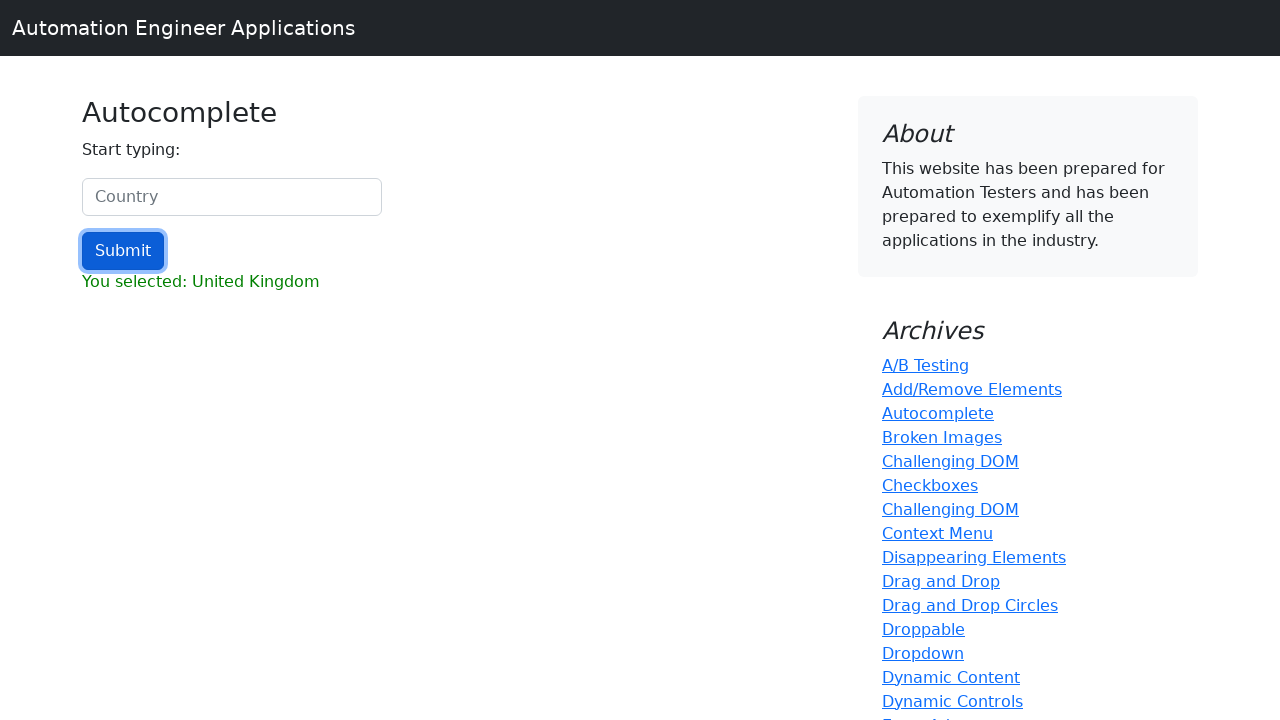

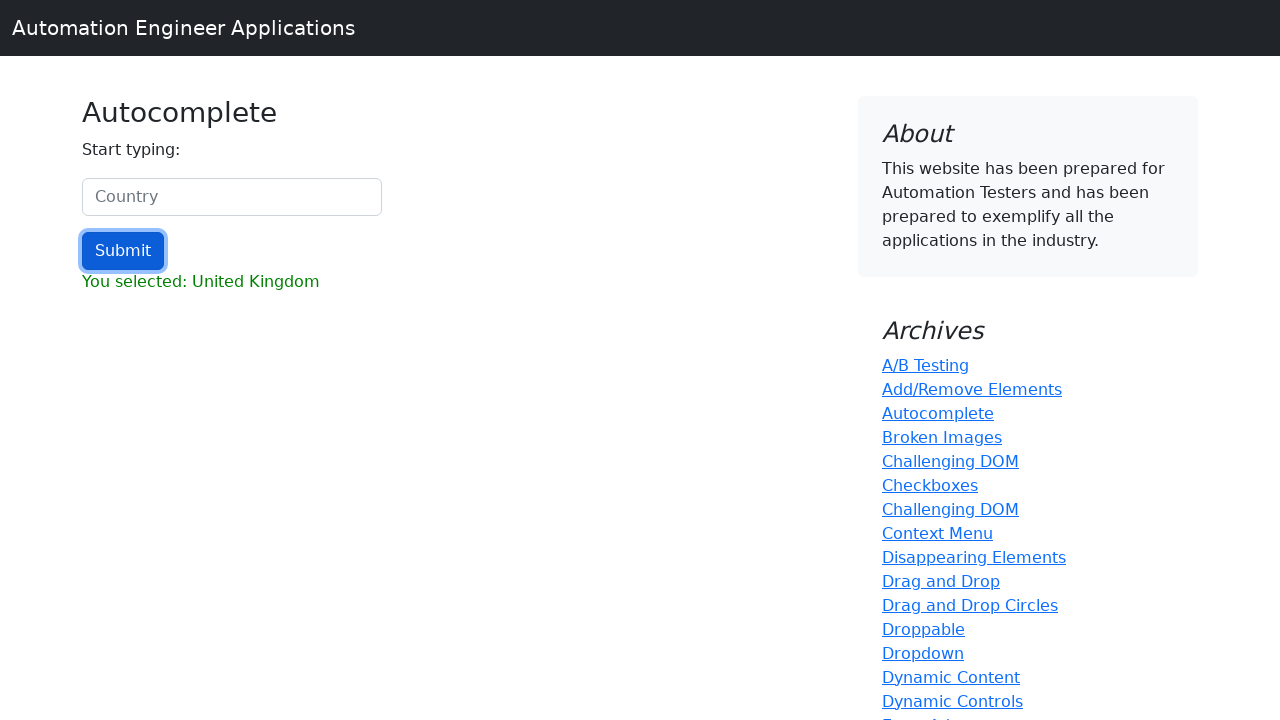